Tests state dropdown selection by selecting Illinois, Virginia, and California in sequence, verifying each selection

Starting URL: https://practice.cydeo.com/dropdown

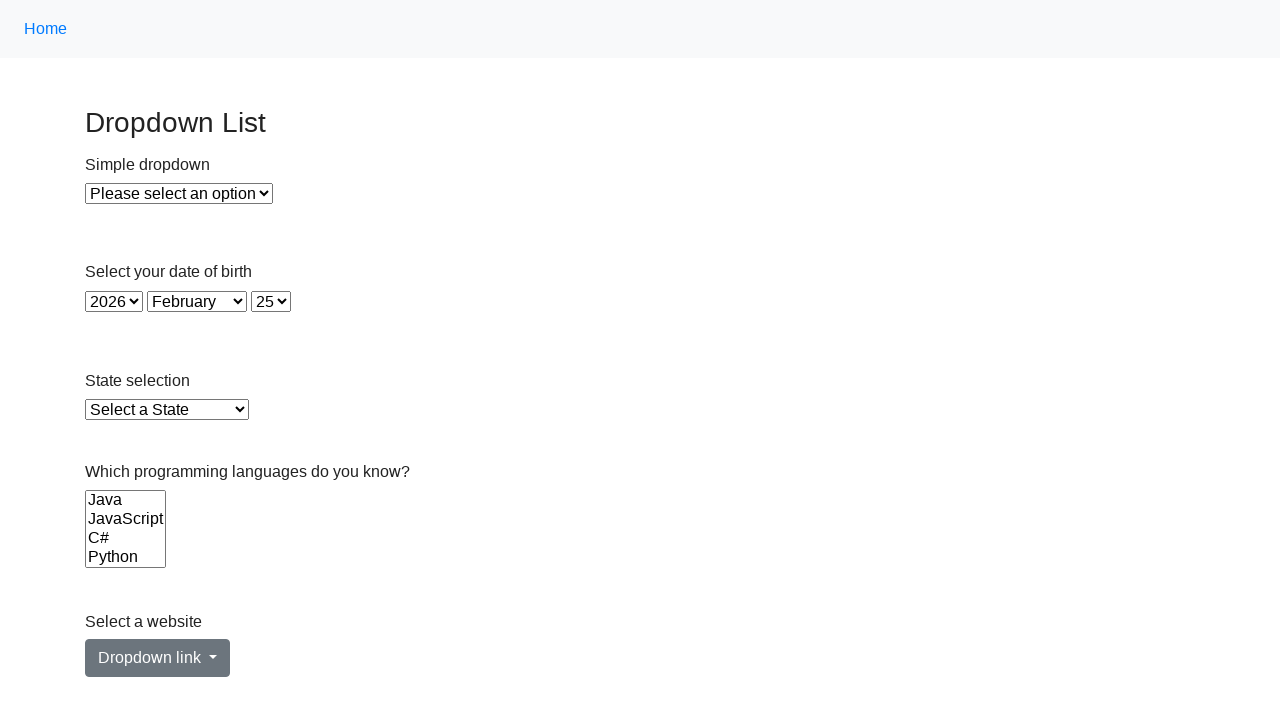

Selected Illinois from state dropdown by label on select#state
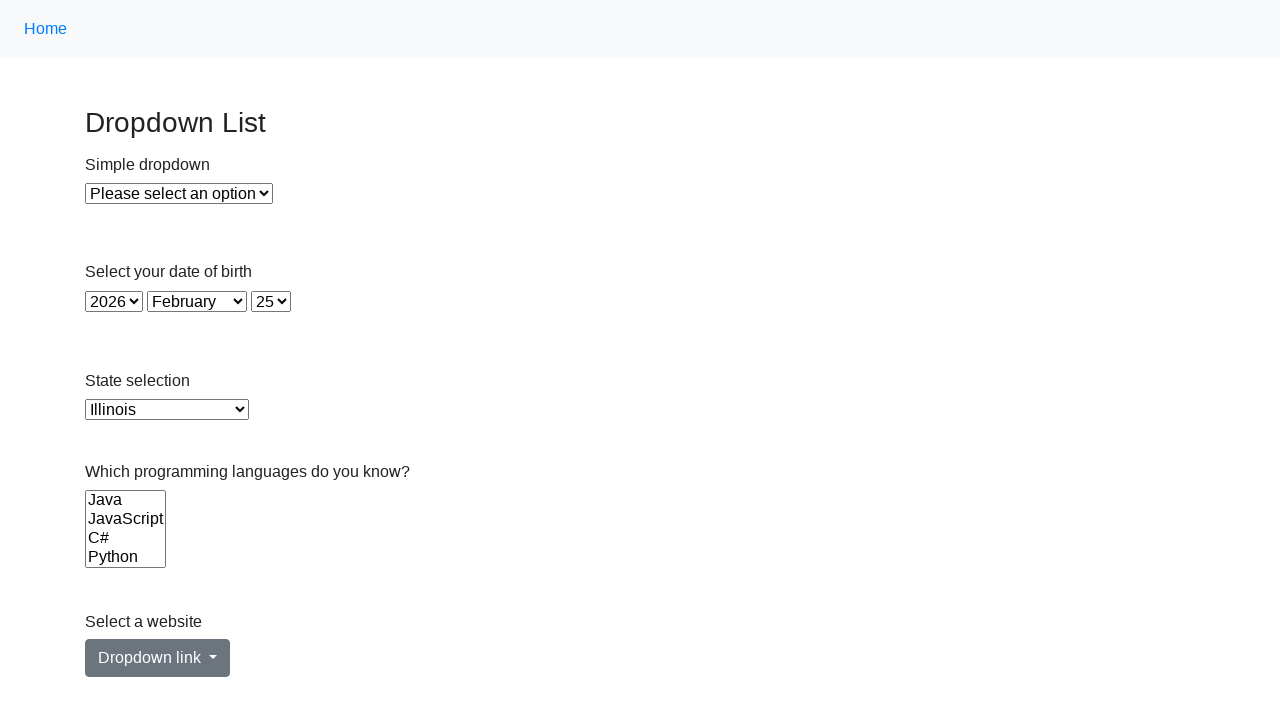

Verified Illinois is selected in dropdown
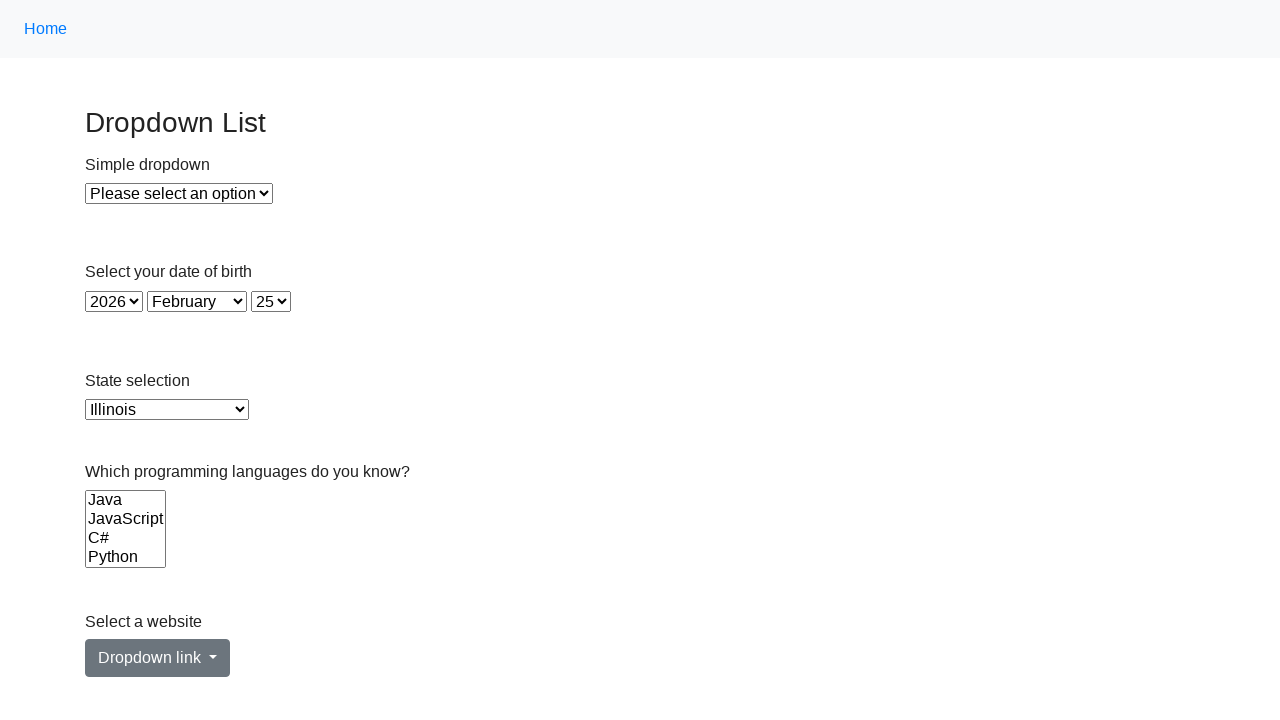

Selected Virginia from state dropdown by value 'VA' on select#state
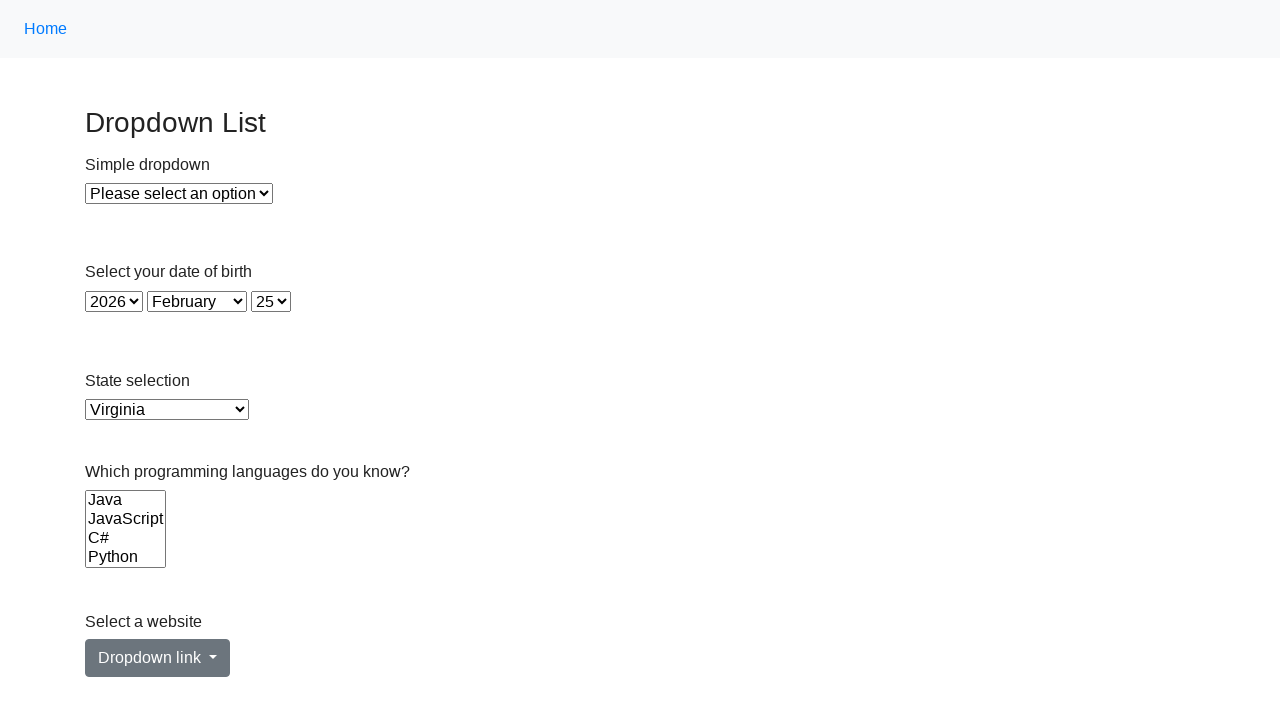

Verified Virginia is selected in dropdown
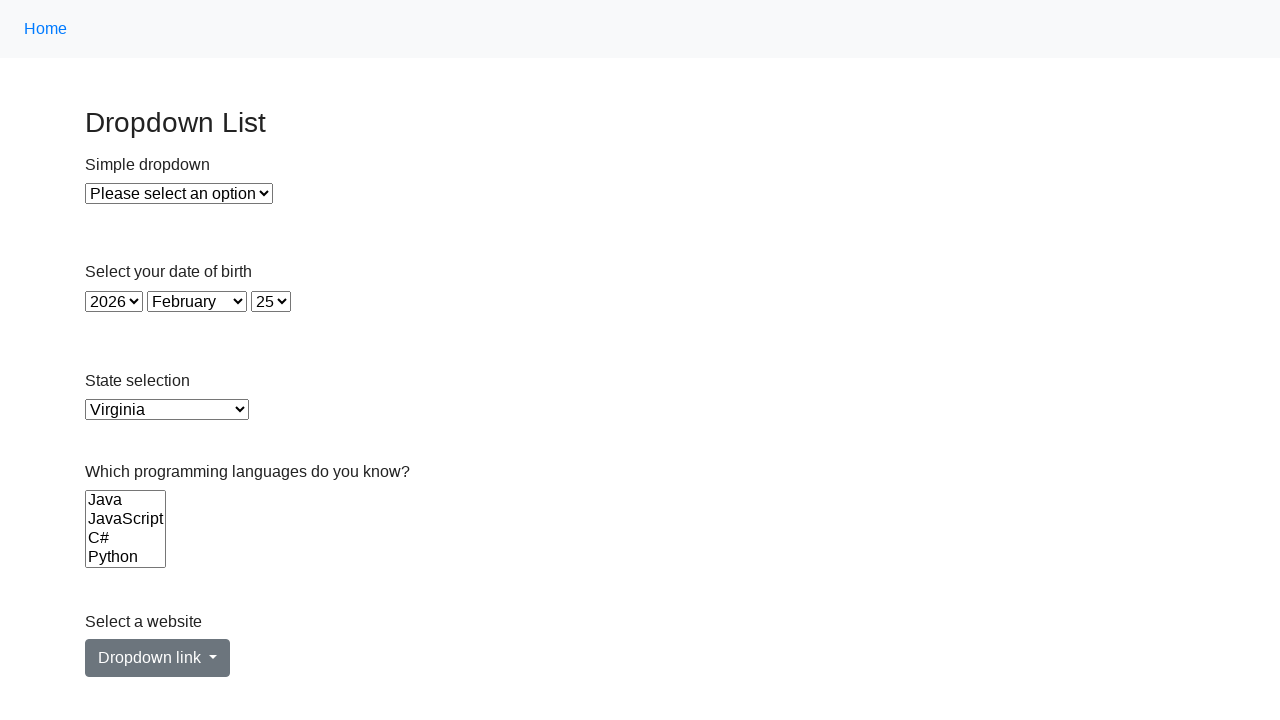

Selected California from state dropdown by index 5 on select#state
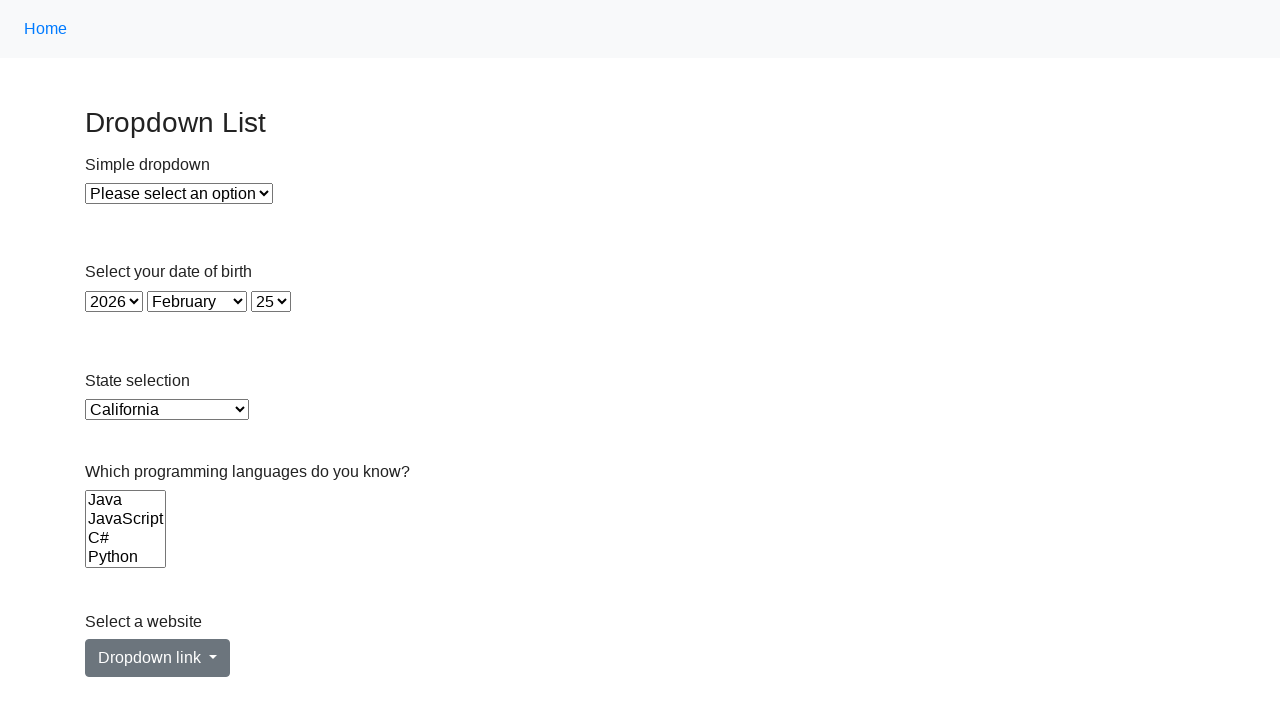

Verified California is selected in dropdown
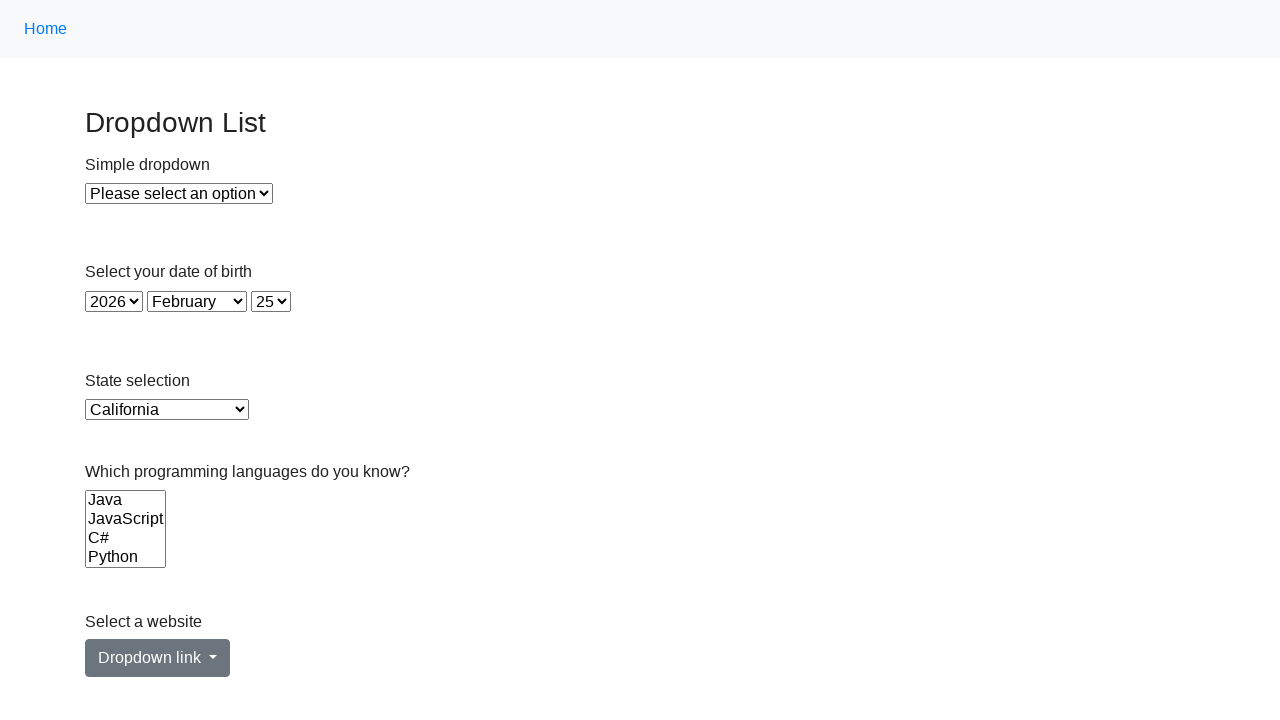

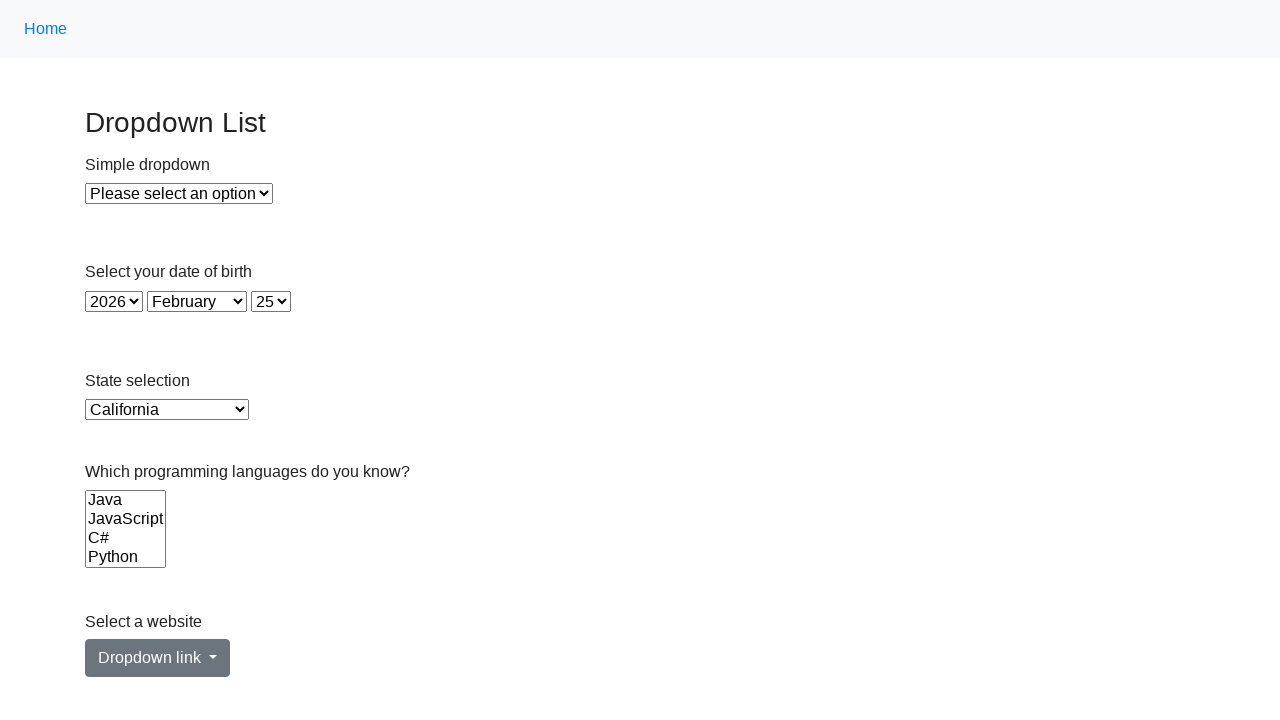